Opens DuckDuckGo homepage and verifies it loads successfully by waiting for the page to be ready

Starting URL: https://duckduckgo.com/

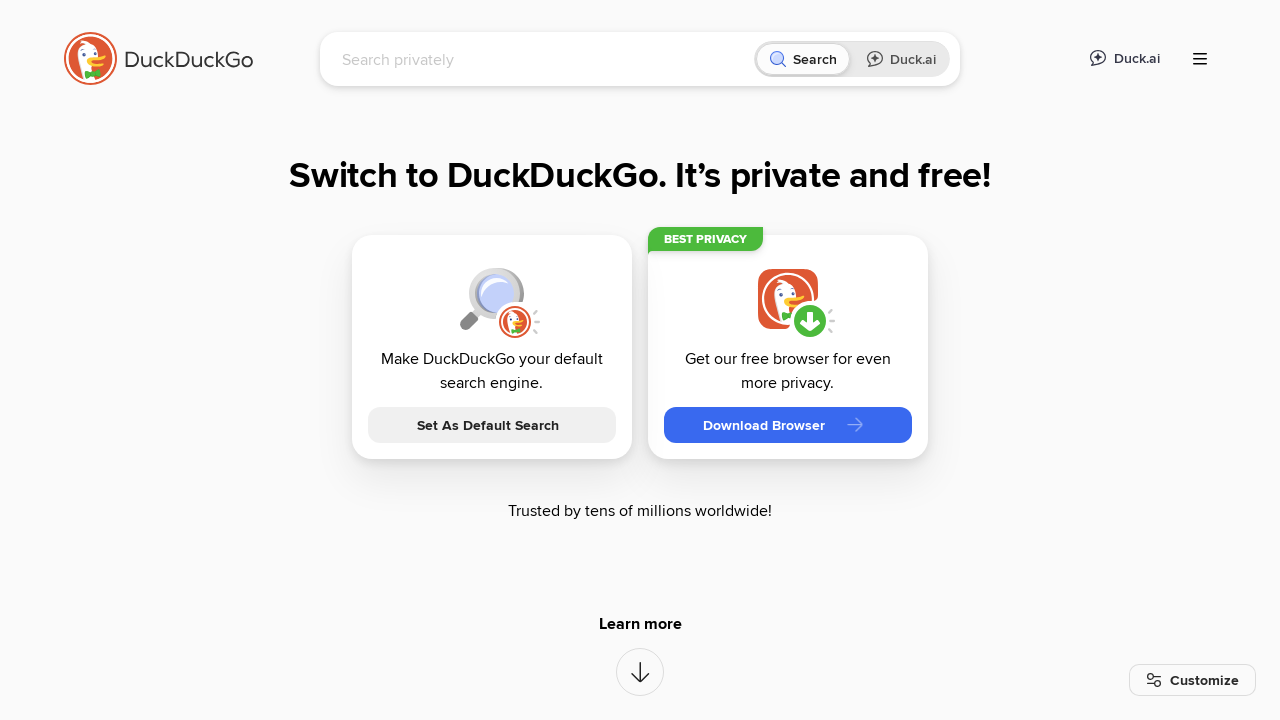

DuckDuckGo homepage loaded successfully and search box is present
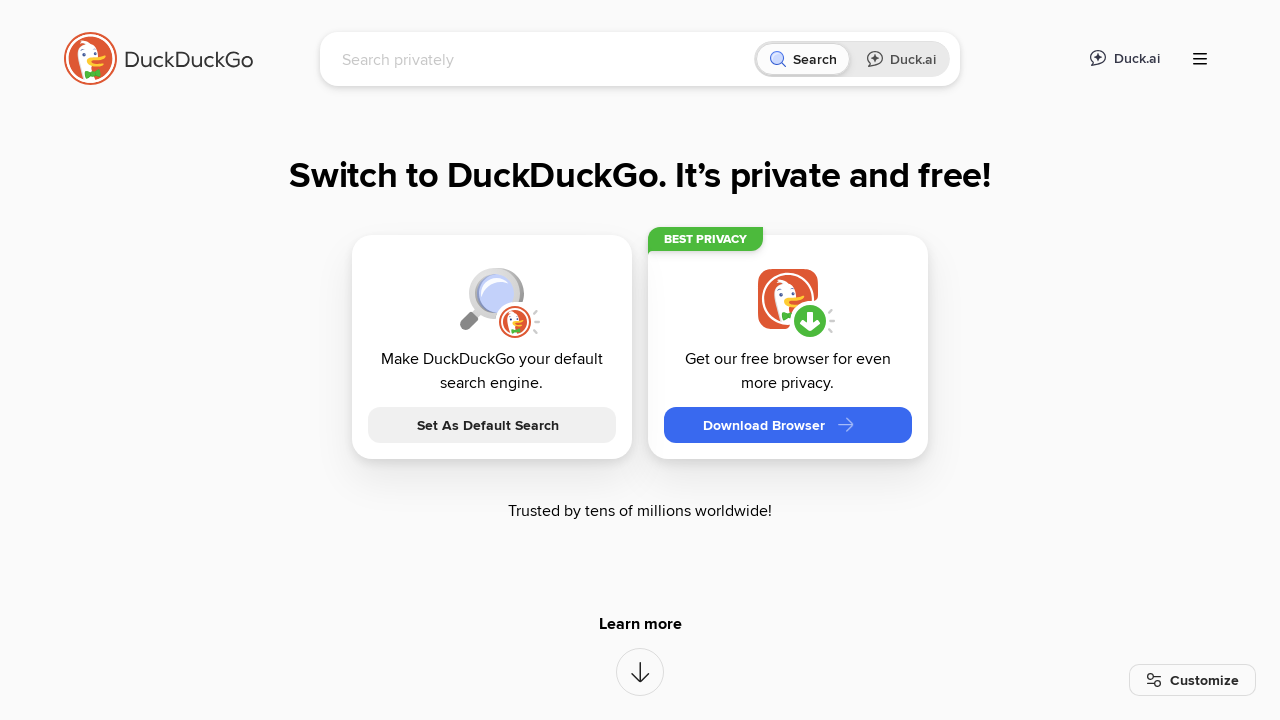

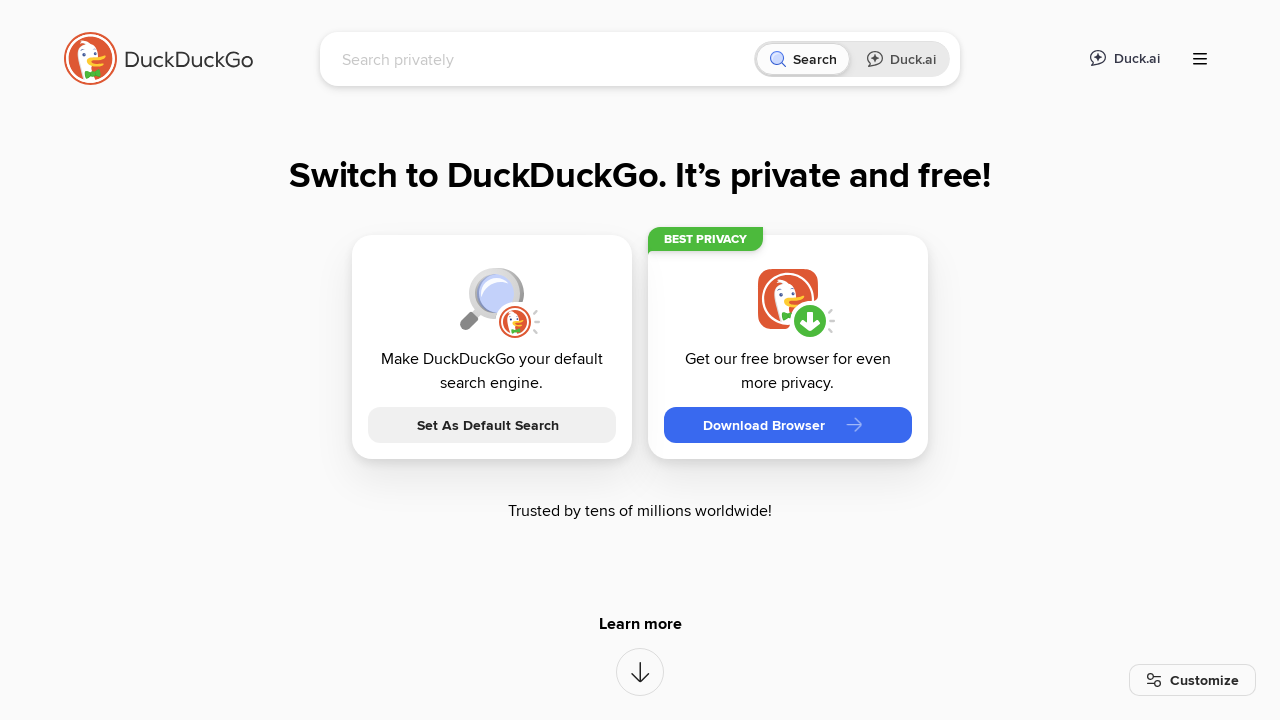